Tests right-click (context click) functionality on a button element on the DemoQA buttons page

Starting URL: https://demoqa.com/buttons

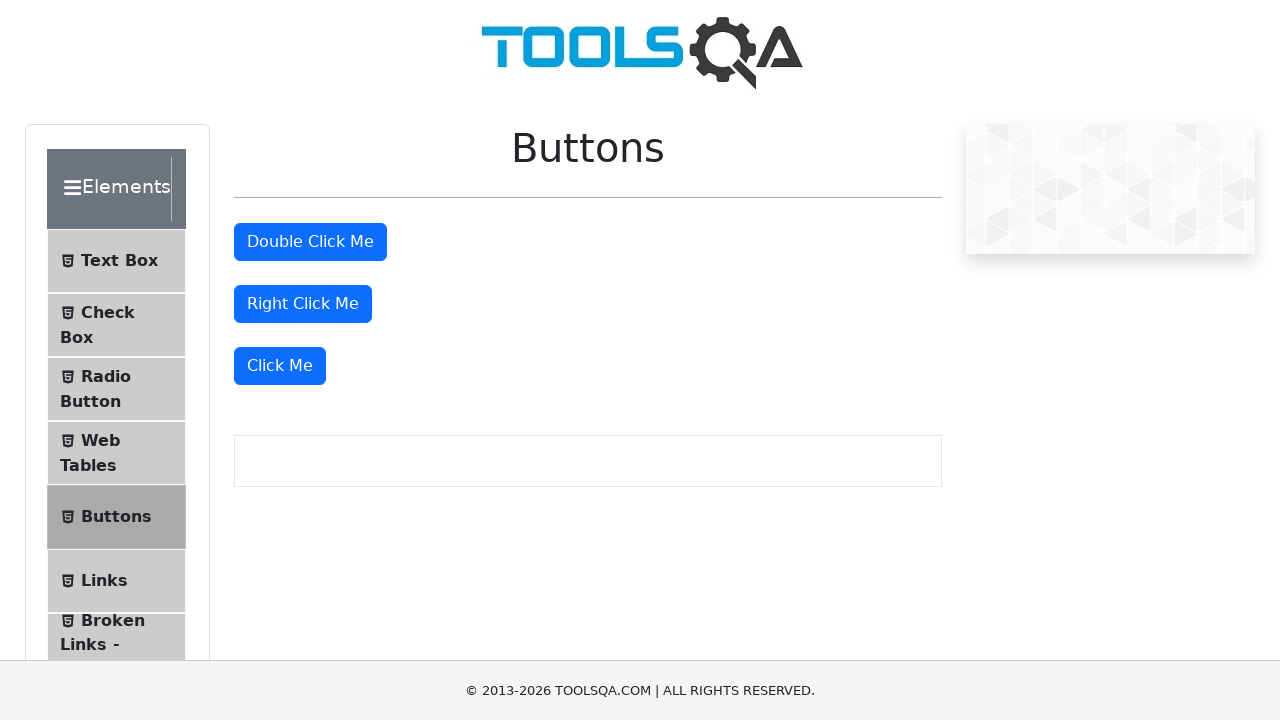

Located the right-click button element with id 'rightClickBtn'
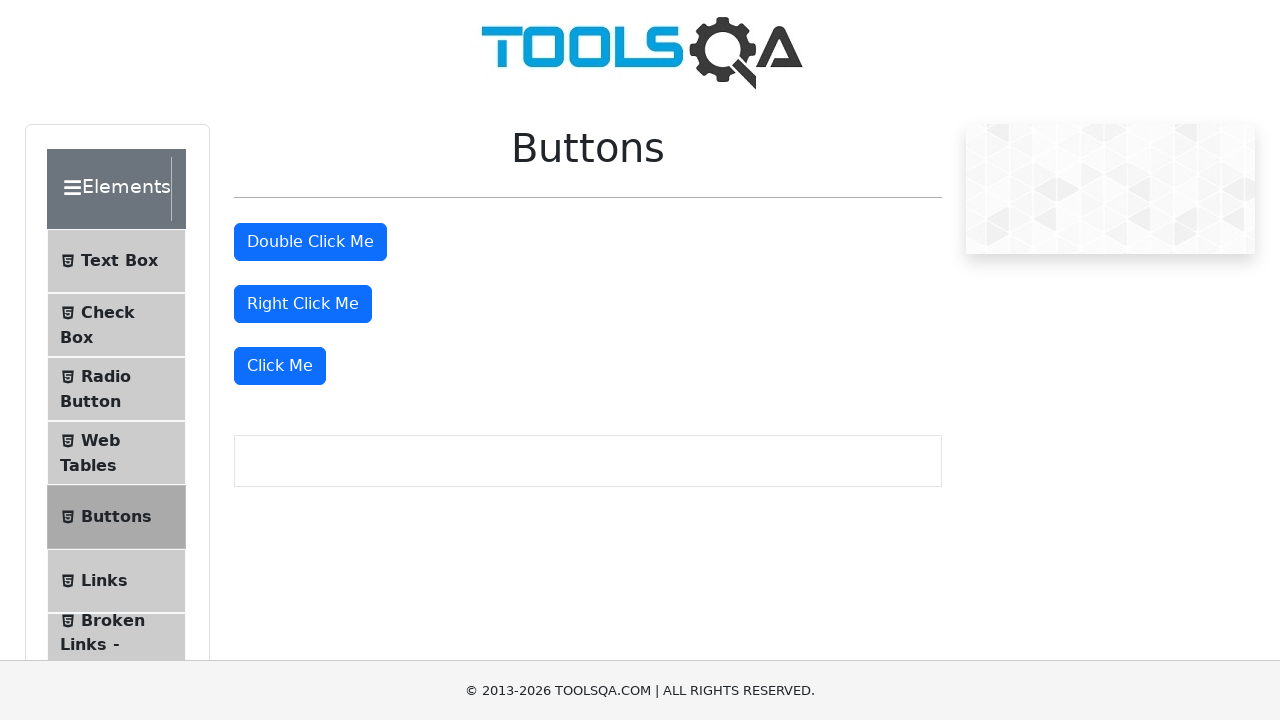

Performed right-click (context click) on the button at (303, 304) on xpath=//button[@id='rightClickBtn']
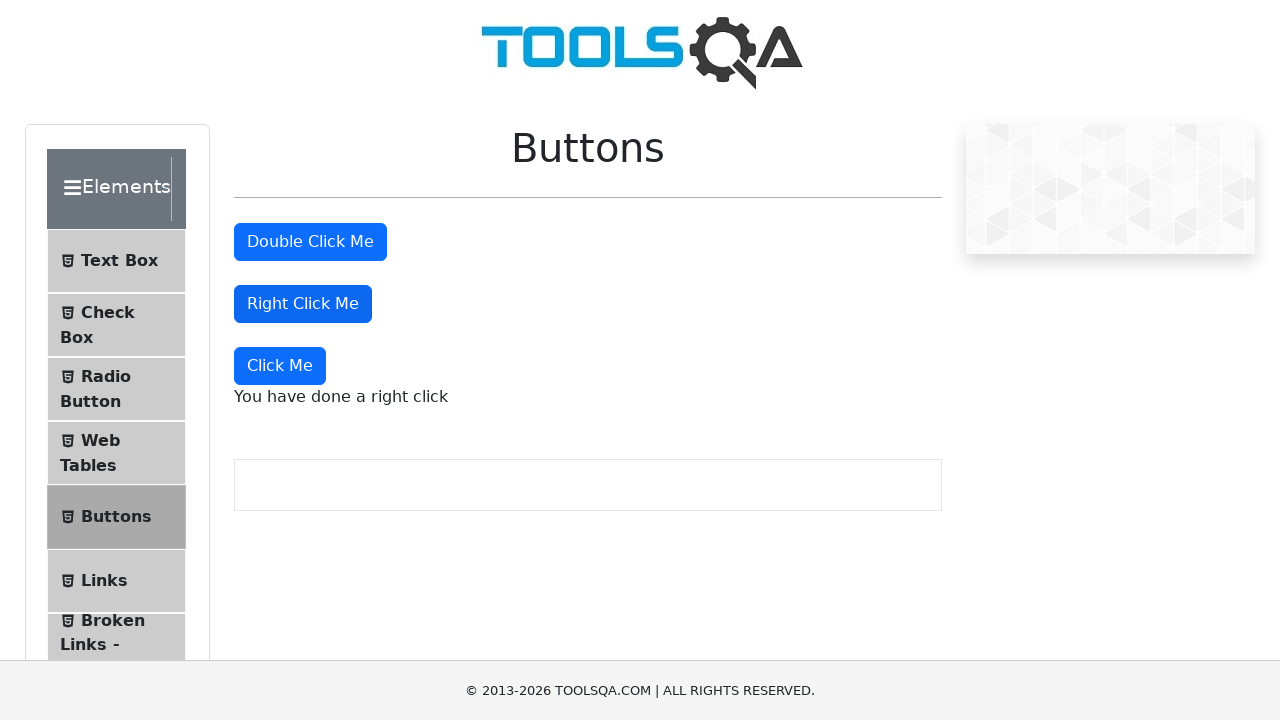

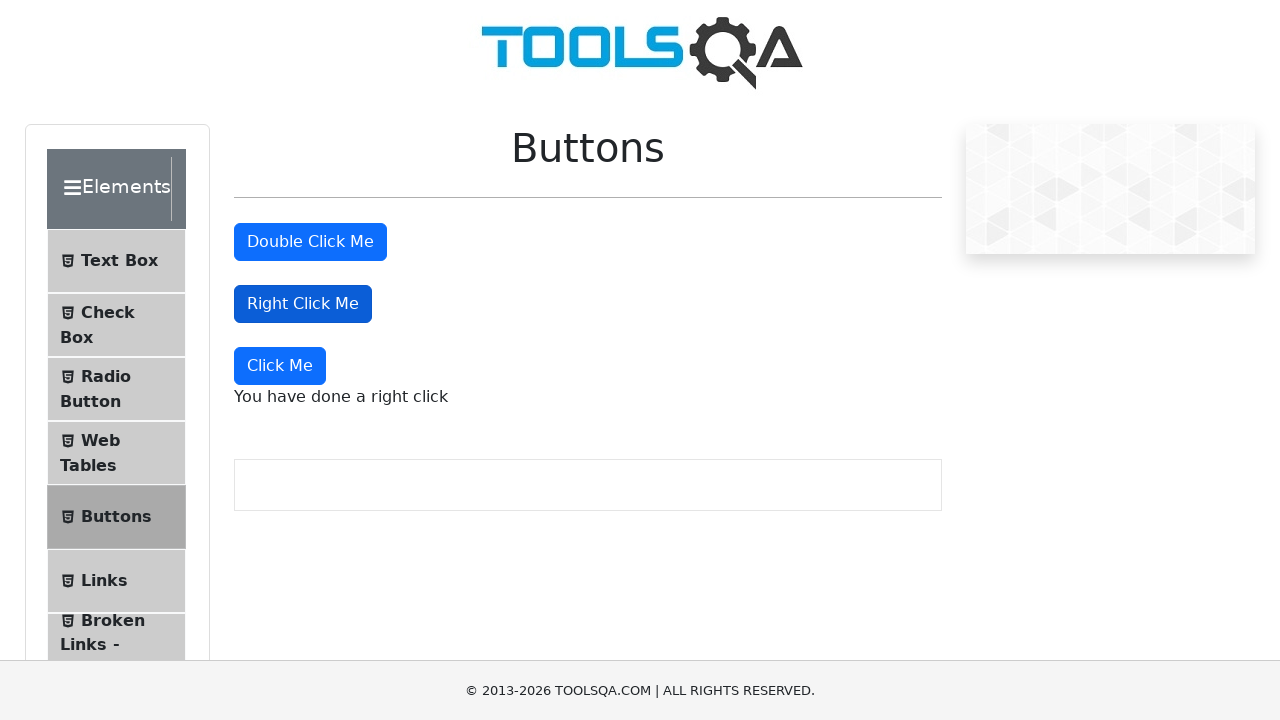